Navigates to the Blog page and clicks on a specific blog post link to access its content

Starting URL: https://marcogarujo.netlify.app/

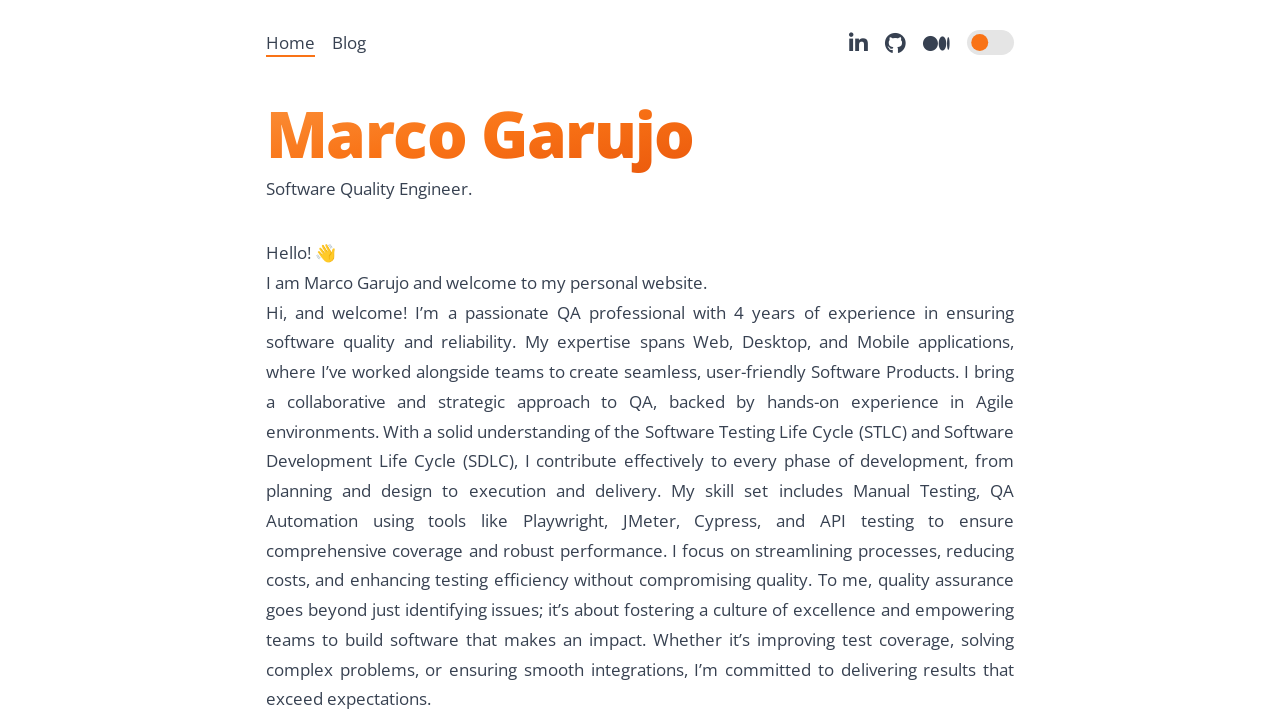

Clicked on Blog link in navigation at (349, 42) on internal:role=link[name="Blog"s]
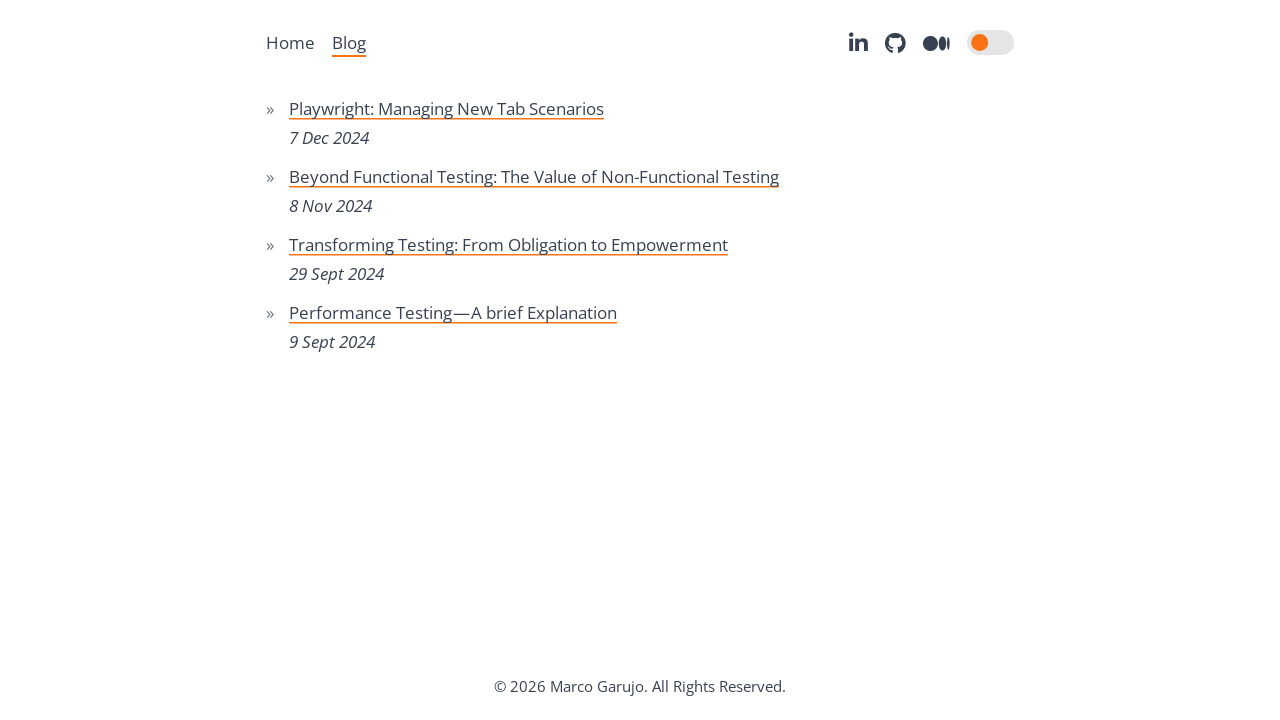

Clicked on the blog post 'Beyond Functional Testing: The Value of Non-Functional Testing' at (534, 176) on internal:role=link[name="Beyond Functional Testing: The Value of Non-Functional 
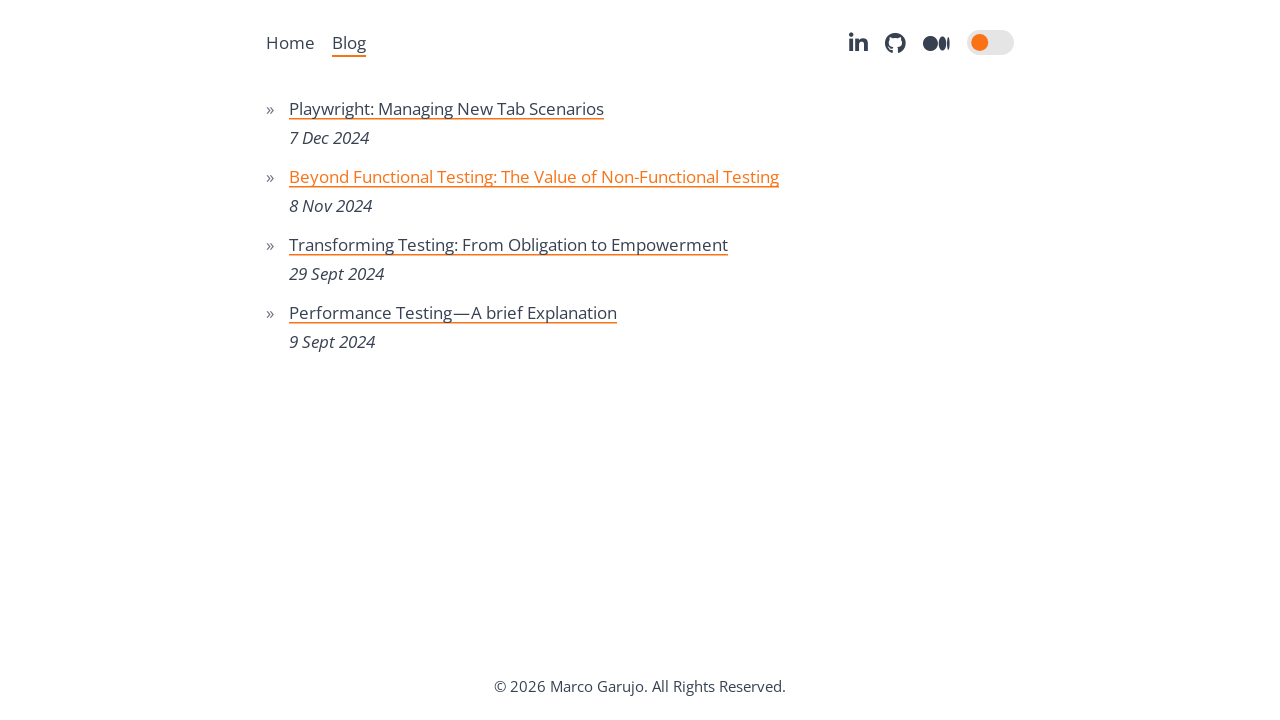

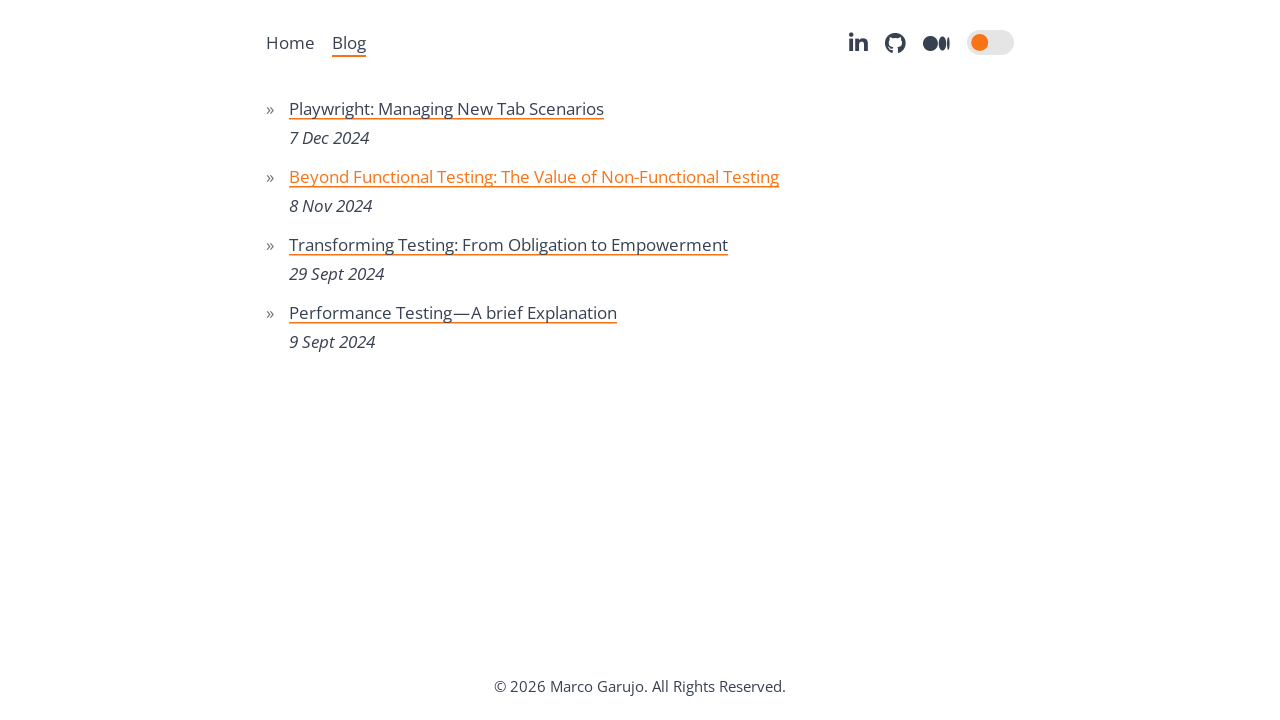